Tests drag and drop functionality by dragging an element and dropping it onto a target area, then verifies the text changes from "Drop here" to "Dropped!"

Starting URL: https://demoqa.com/droppable

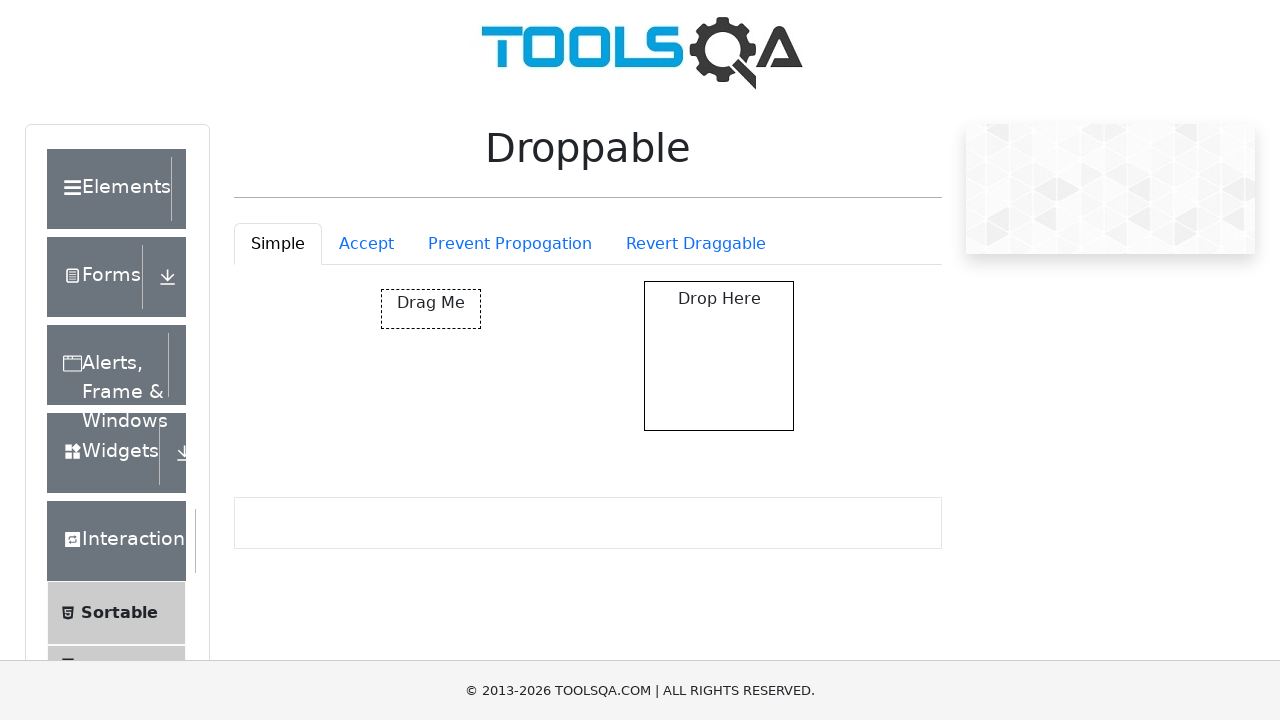

Navigated to droppable test page
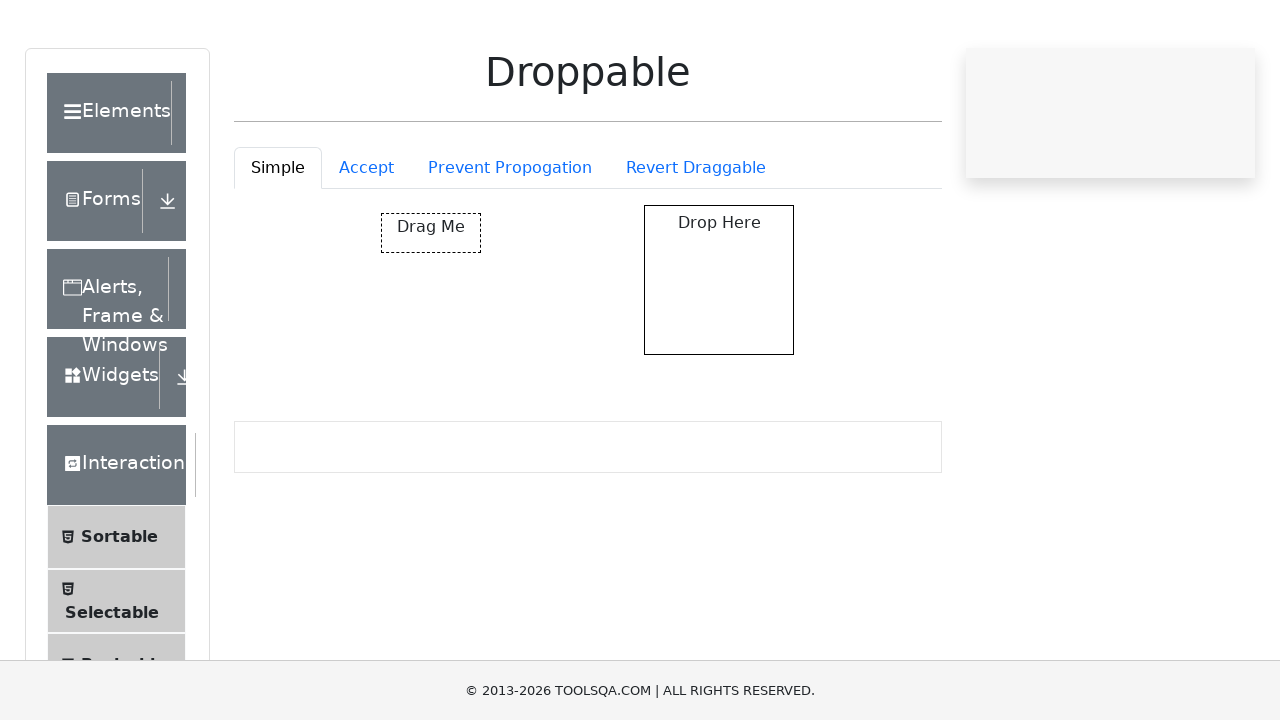

Located the draggable element
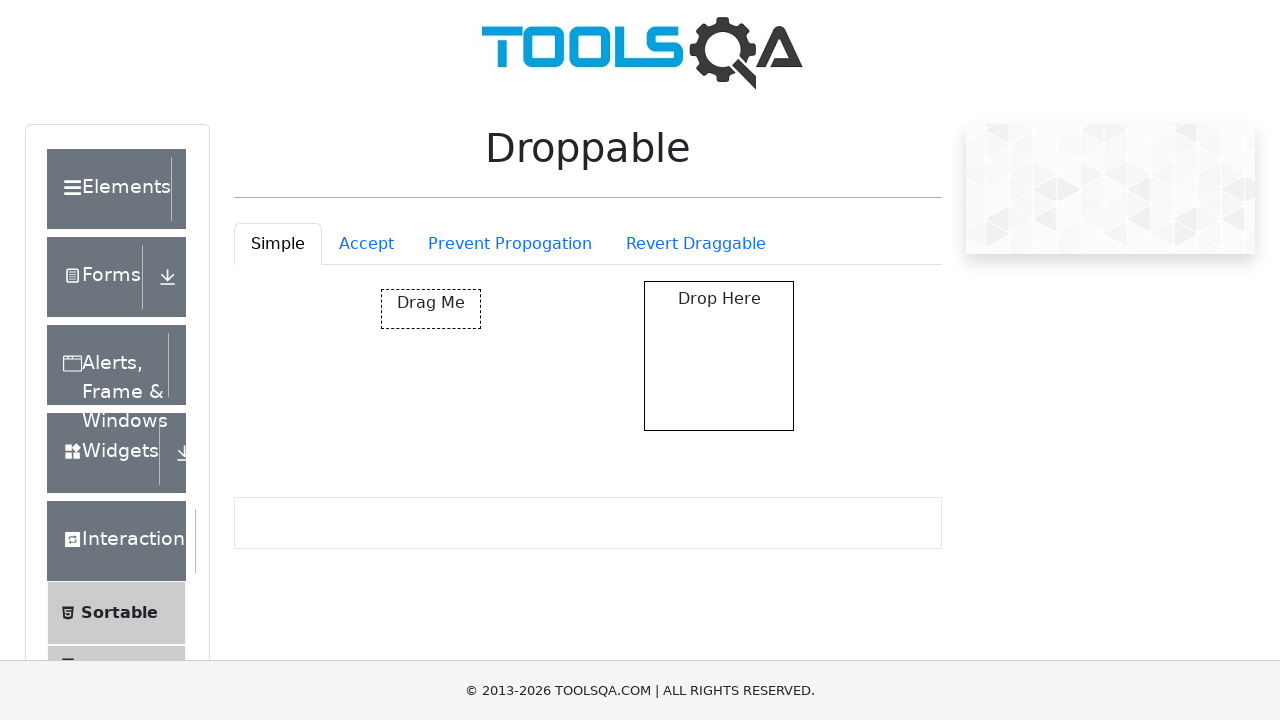

Located the drop target element with 'Drop here' text
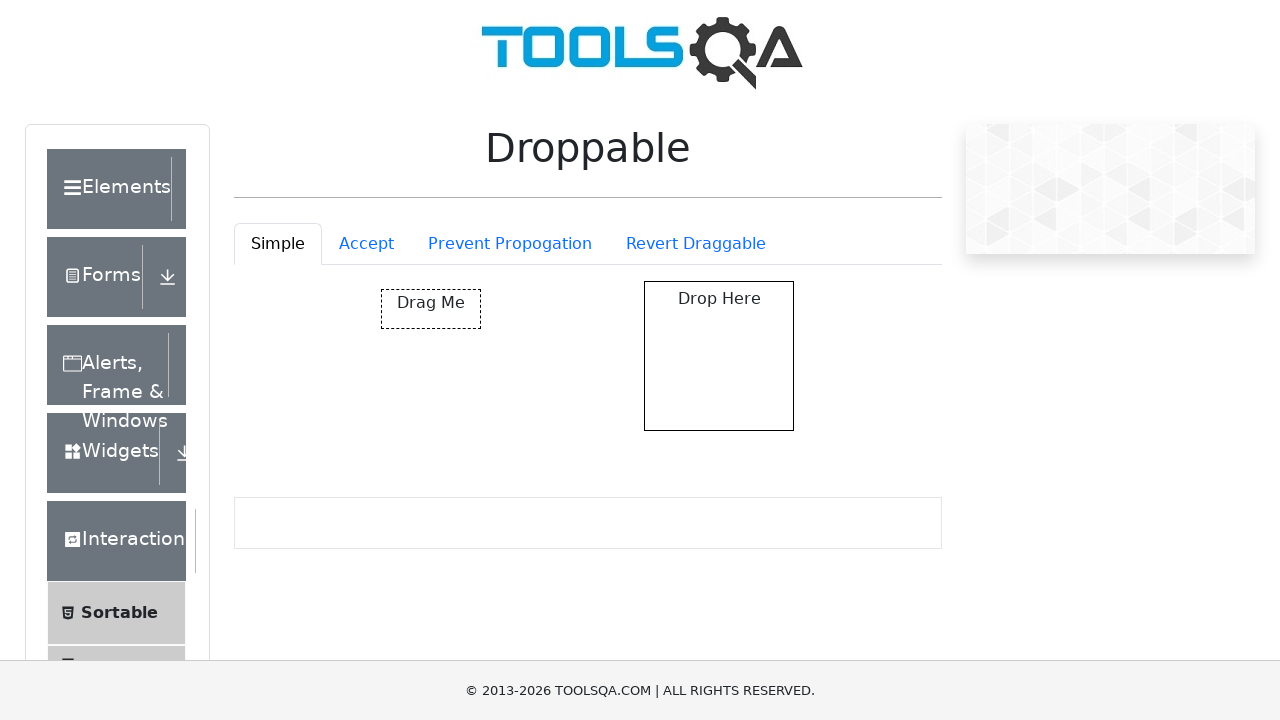

Dragged element onto drop target area at (719, 356)
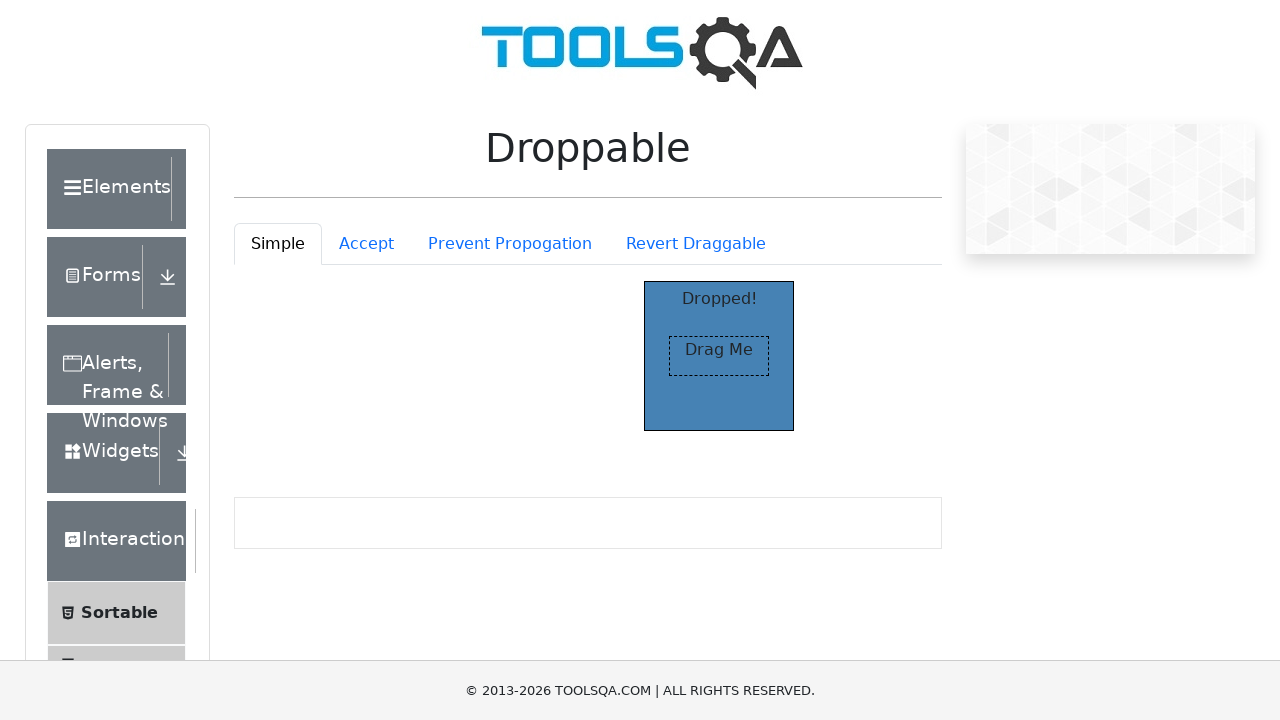

Verified text changed from 'Drop here' to 'Dropped!' after successful drop
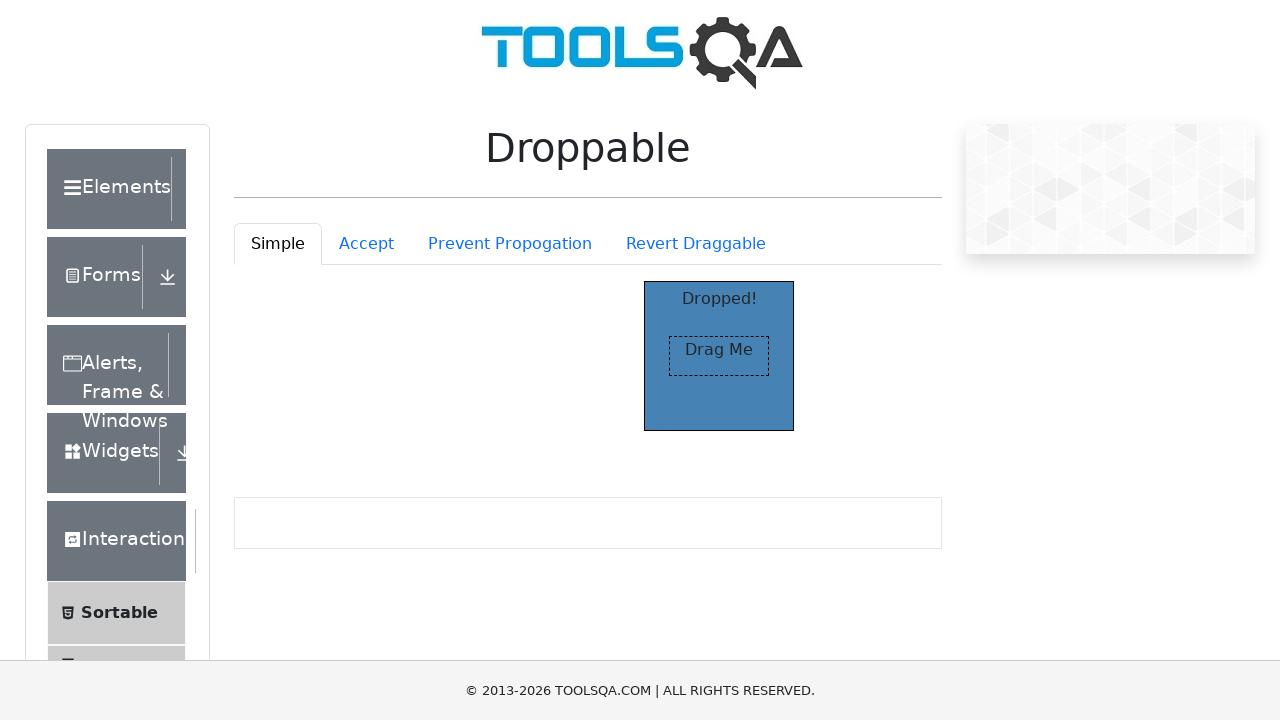

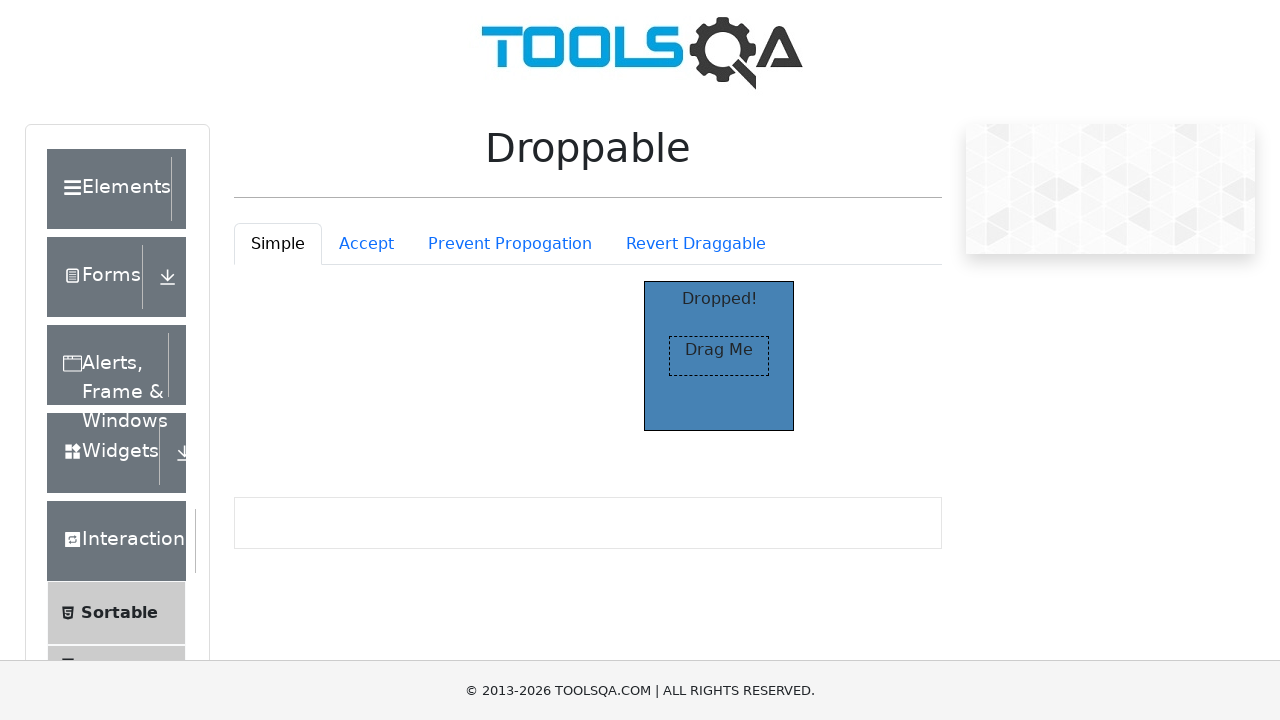